Tests navigation panel redirects by clicking on My Account, Basket, and Main navigation links and verifying correct URL redirects.

Starting URL: http://intershop5.skillbox.ru/

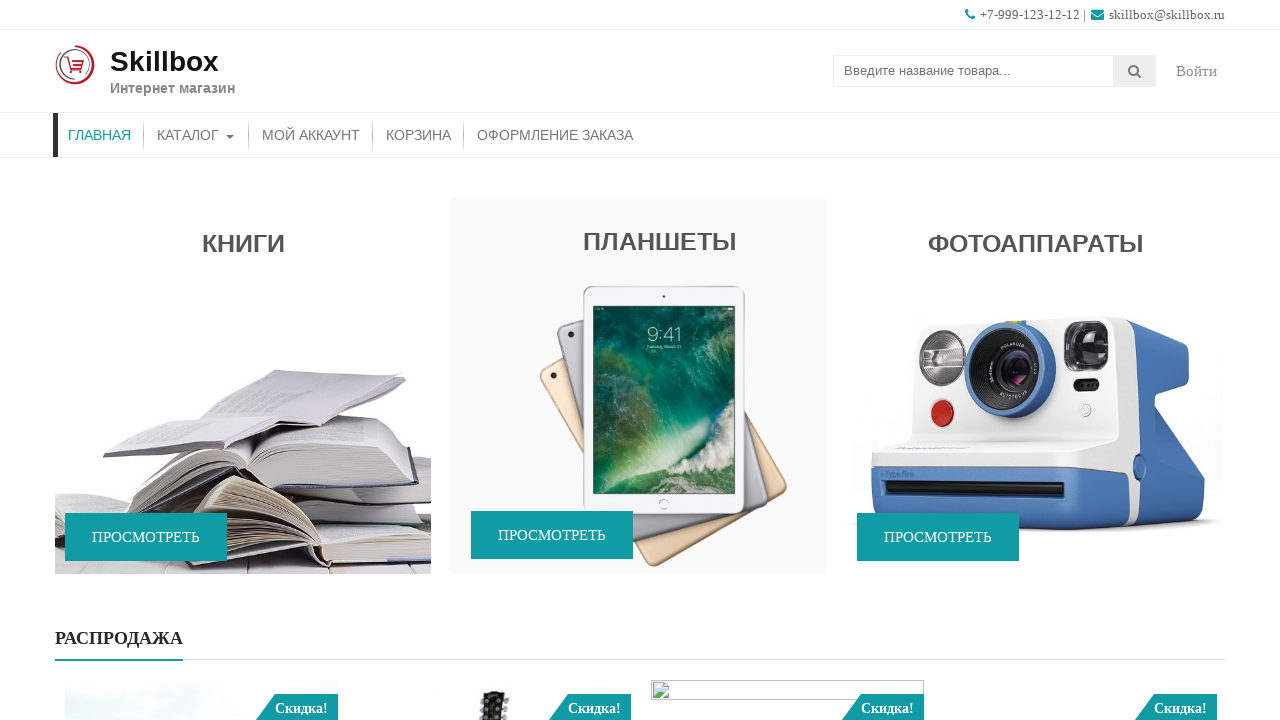

Clicked on My Account navigation link at (311, 135) on xpath=//a[text()='Мой аккаунт']/parent::li[@id]
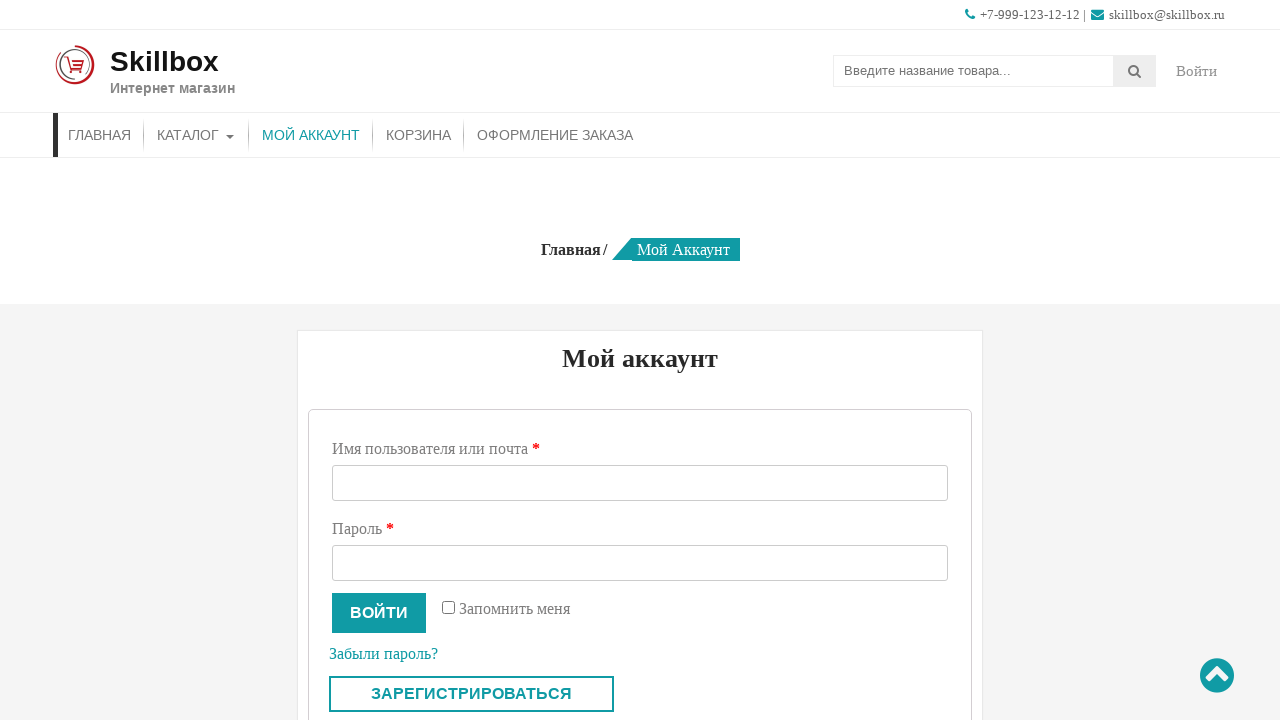

Waited for My Account page URL to load
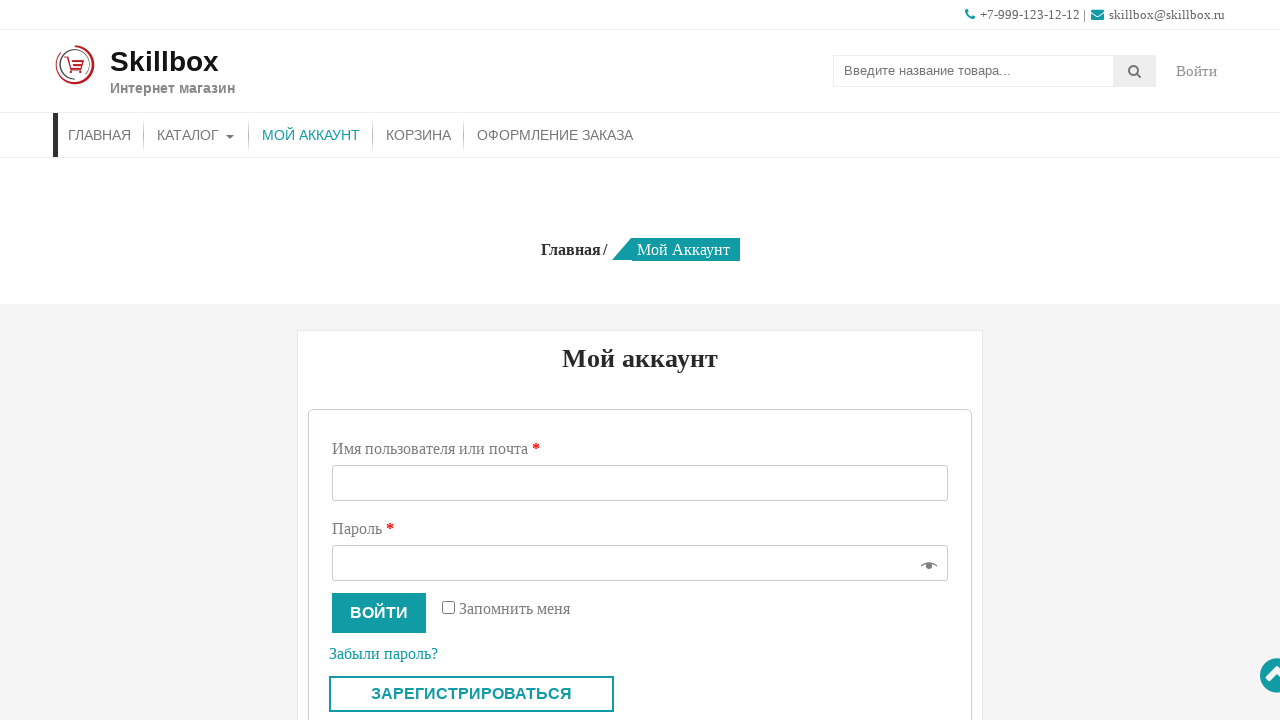

Verified redirect to My Account page - URL matches expected
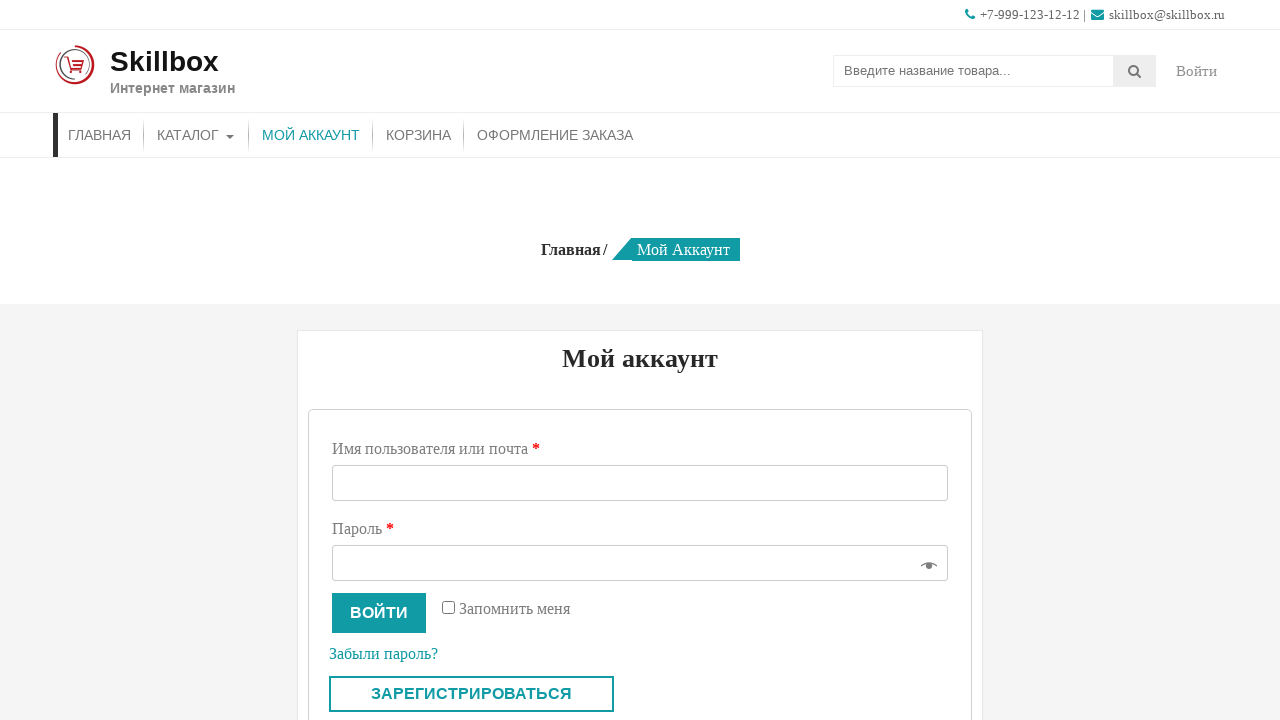

Navigated back to main page
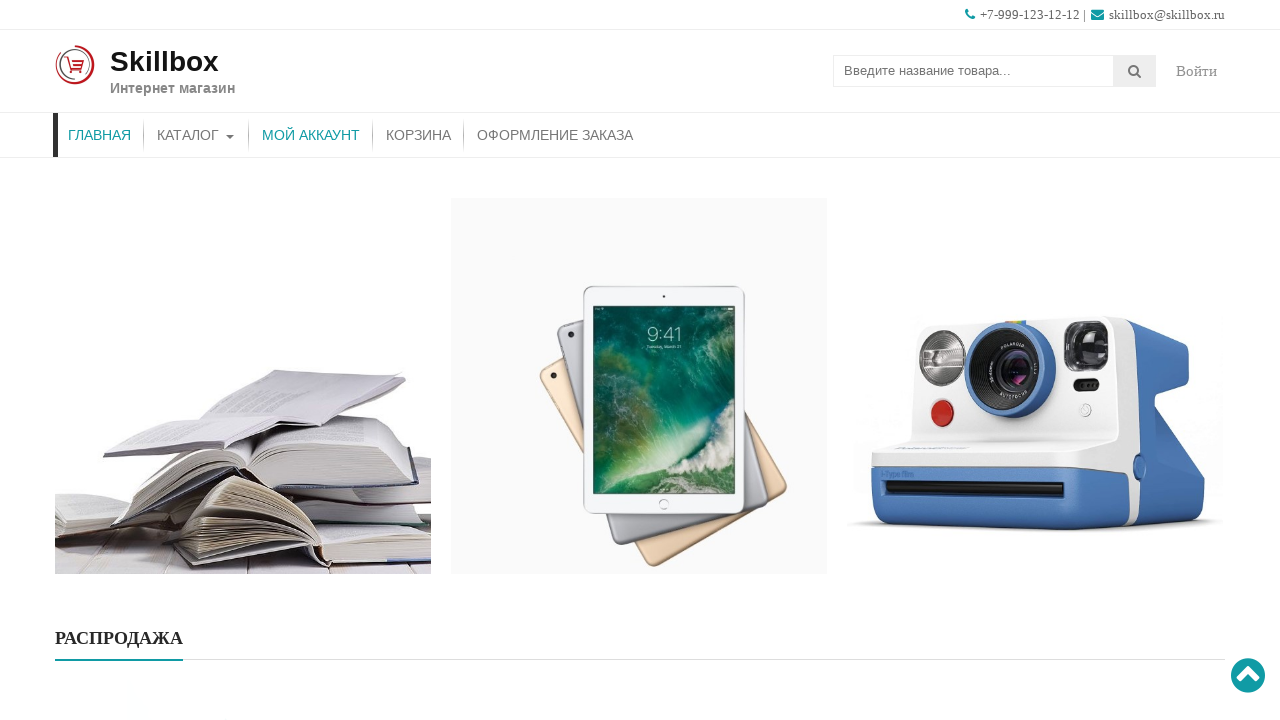

Clicked on Basket navigation link at (418, 135) on xpath=//a[text()='Корзина']/parent::li[@id]
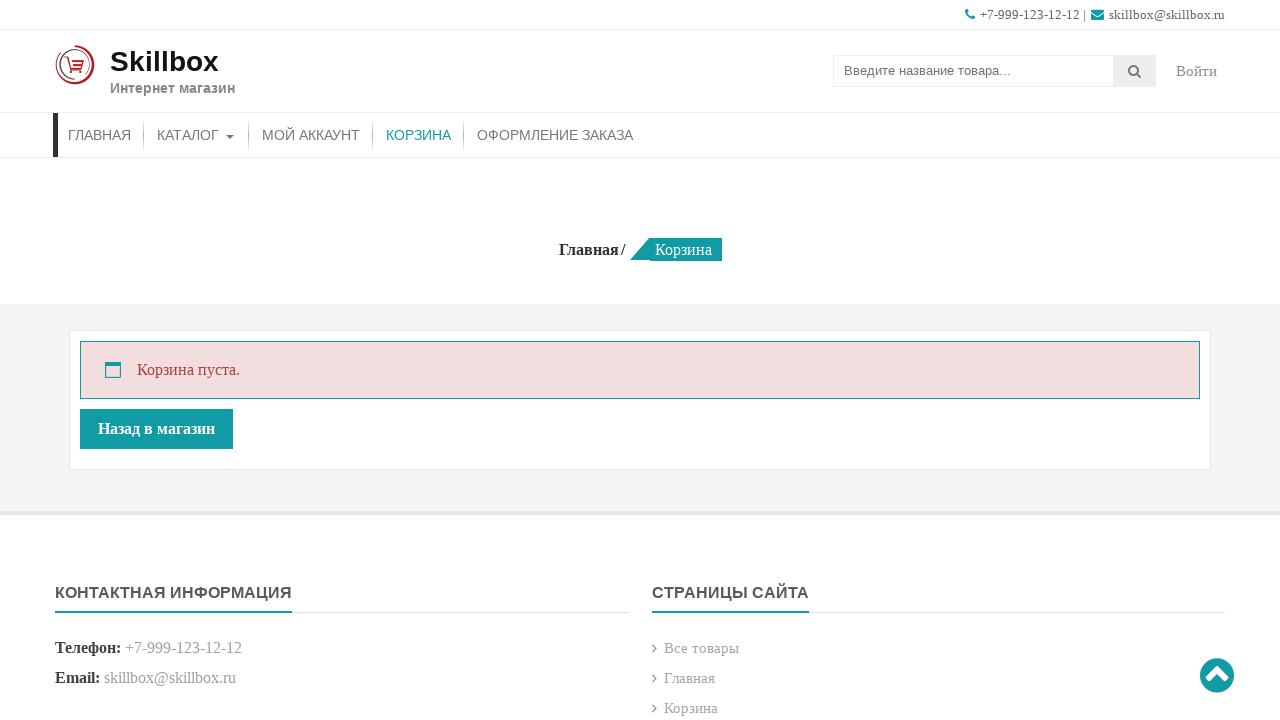

Waited for Basket page URL to load
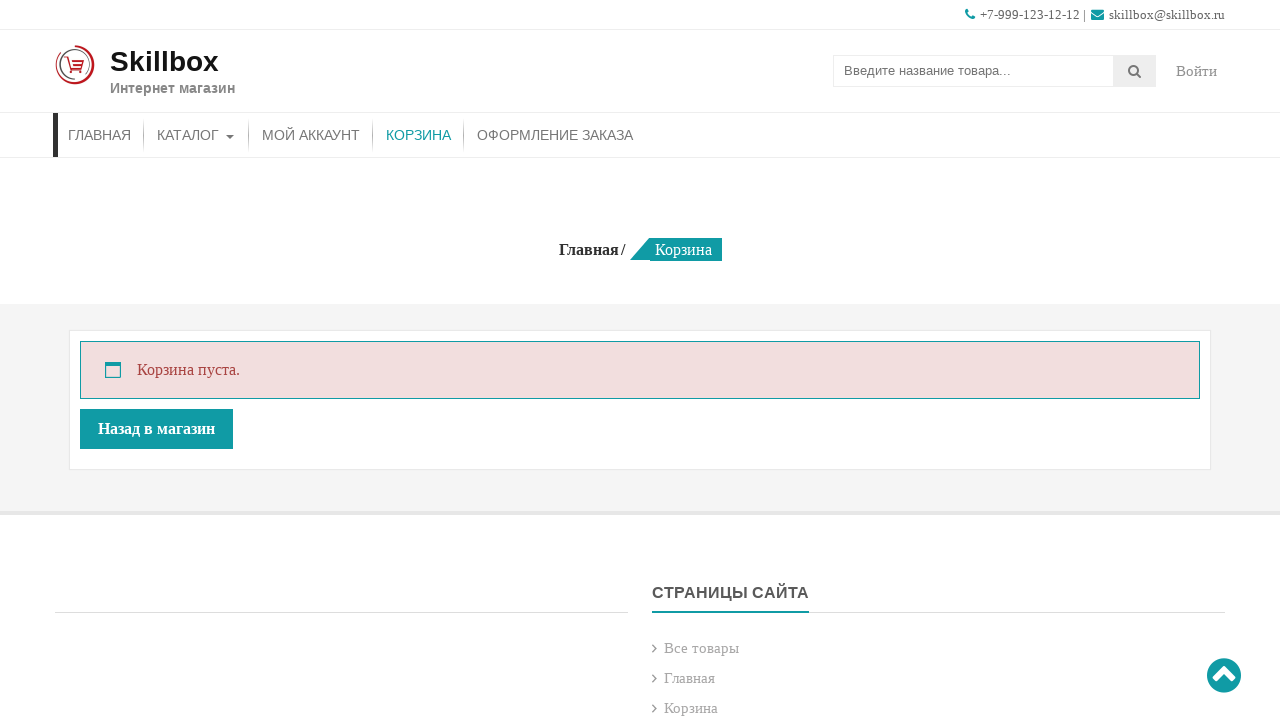

Verified redirect to Basket page - URL matches expected
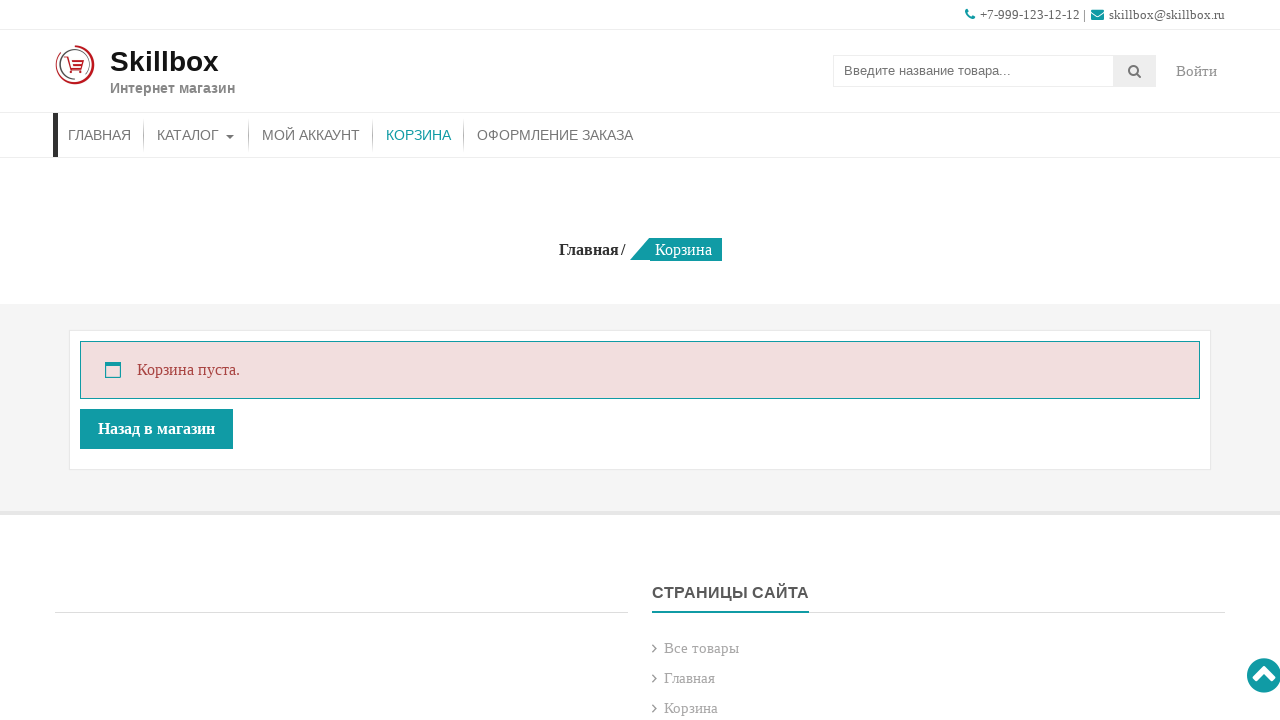

Clicked on Main navigation link at (100, 135) on xpath=//a[text()='Главная']/parent::li[@id]
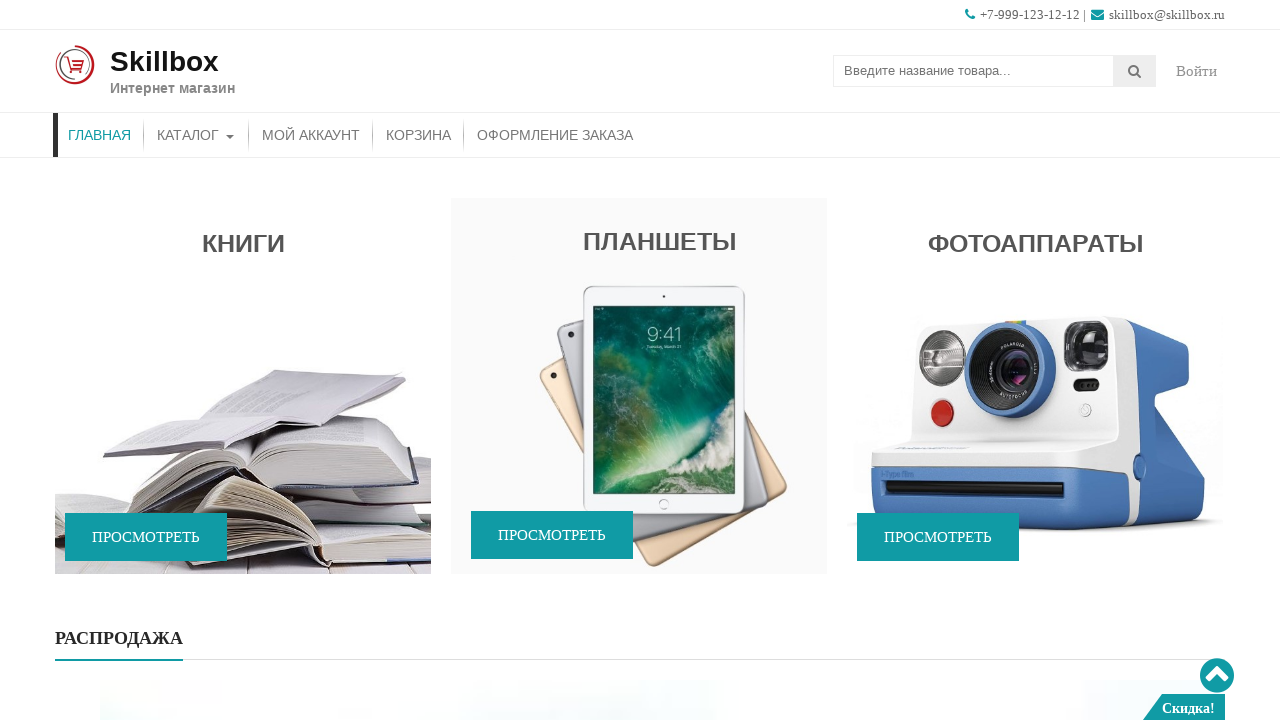

Waited for Main page URL to load
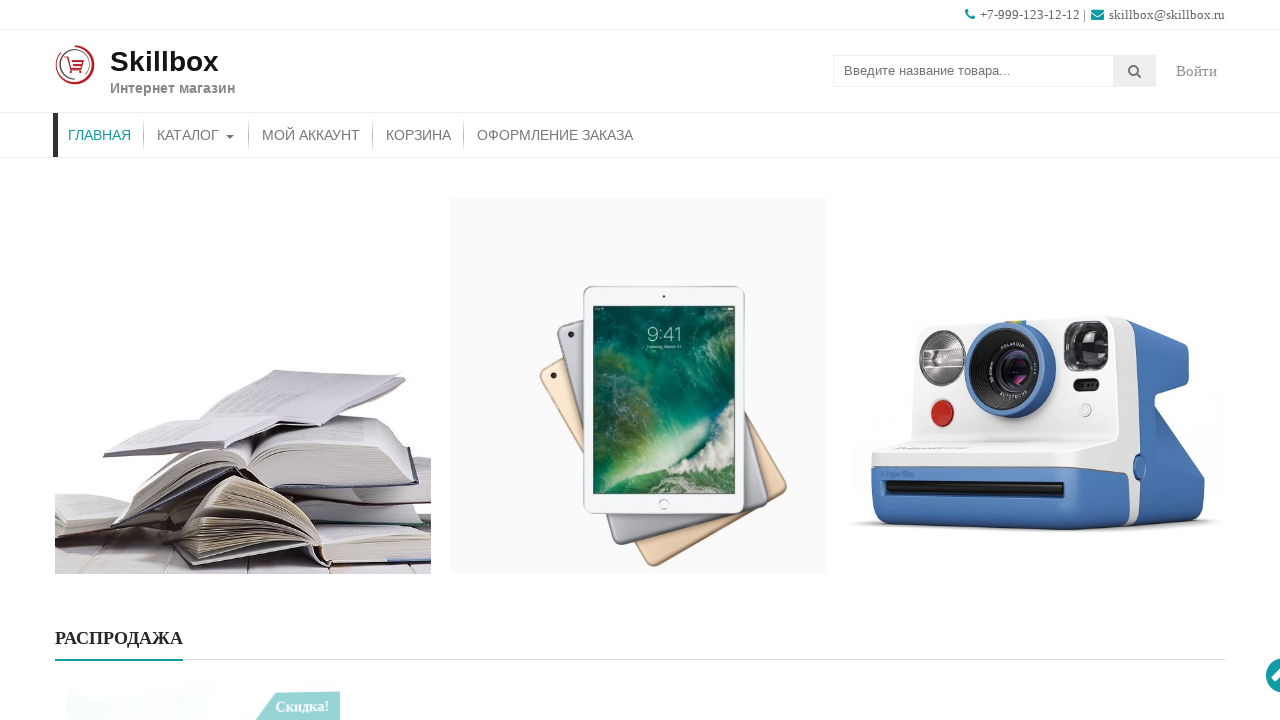

Verified redirect to Main page - URL matches expected
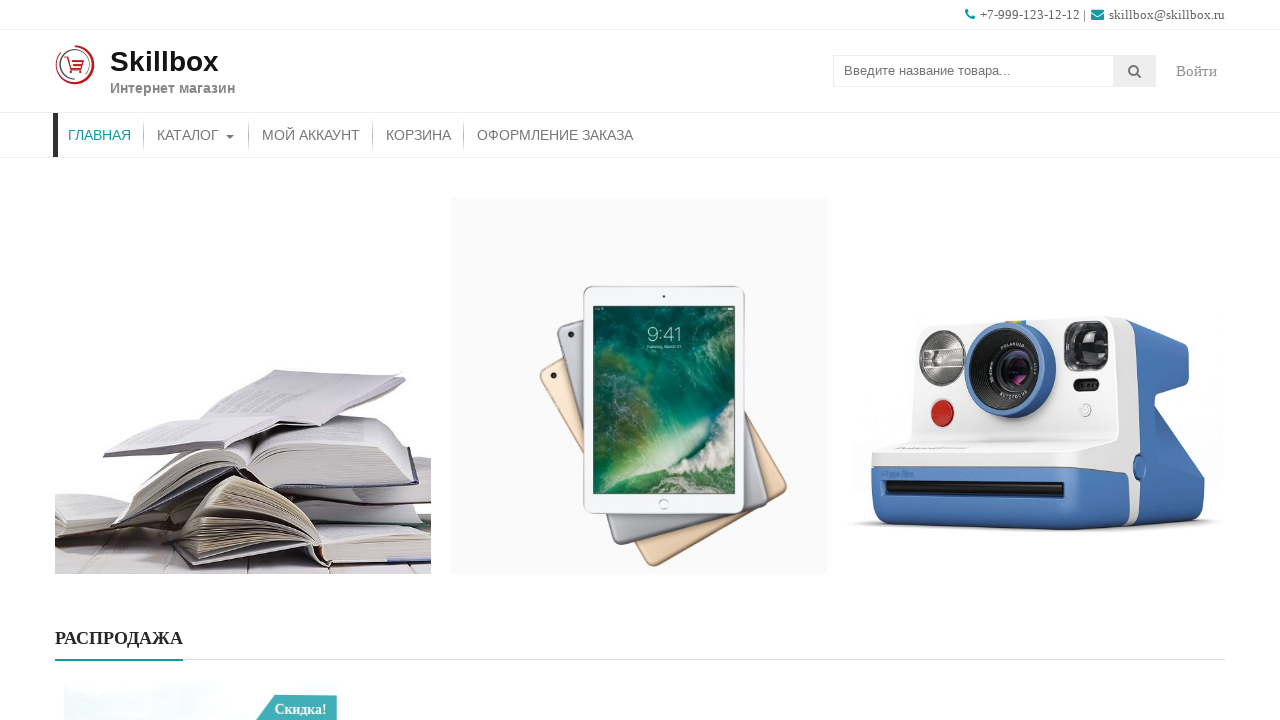

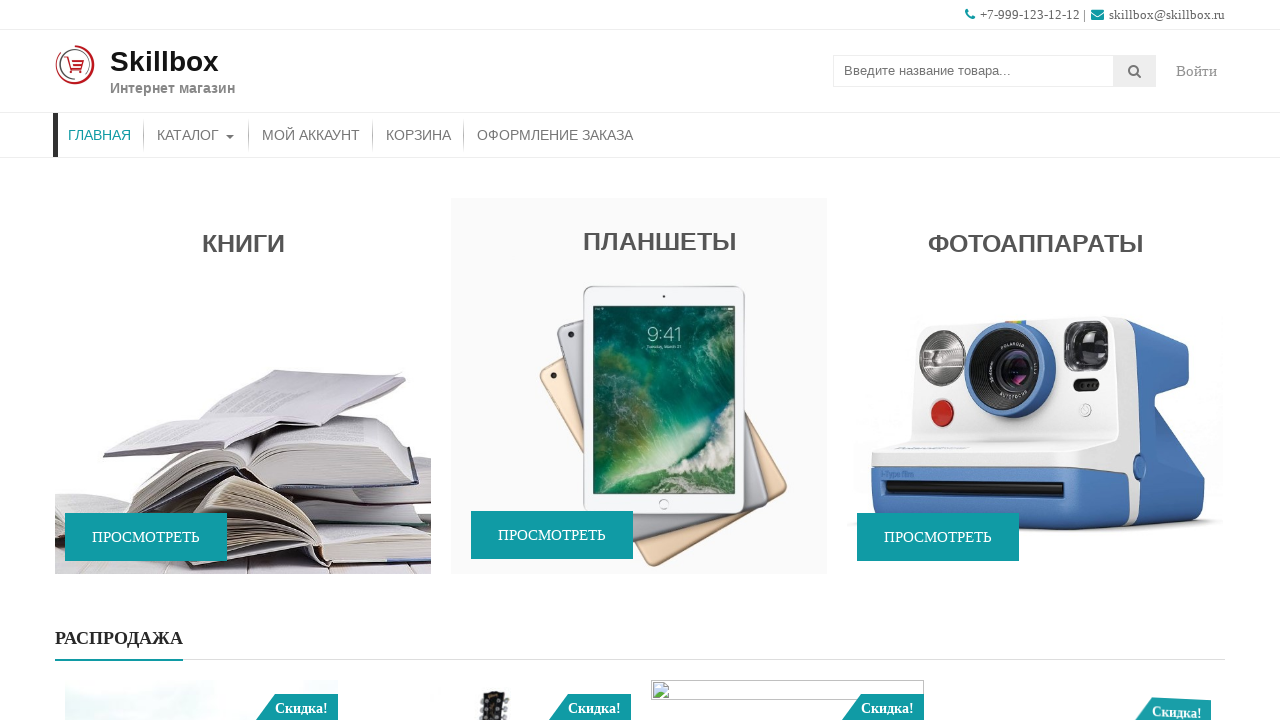